Tests auto-suggest dropdown functionality by typing a partial search term and selecting a matching option from the suggestions list

Starting URL: https://rahulshettyacademy.com/dropdownsPractise/

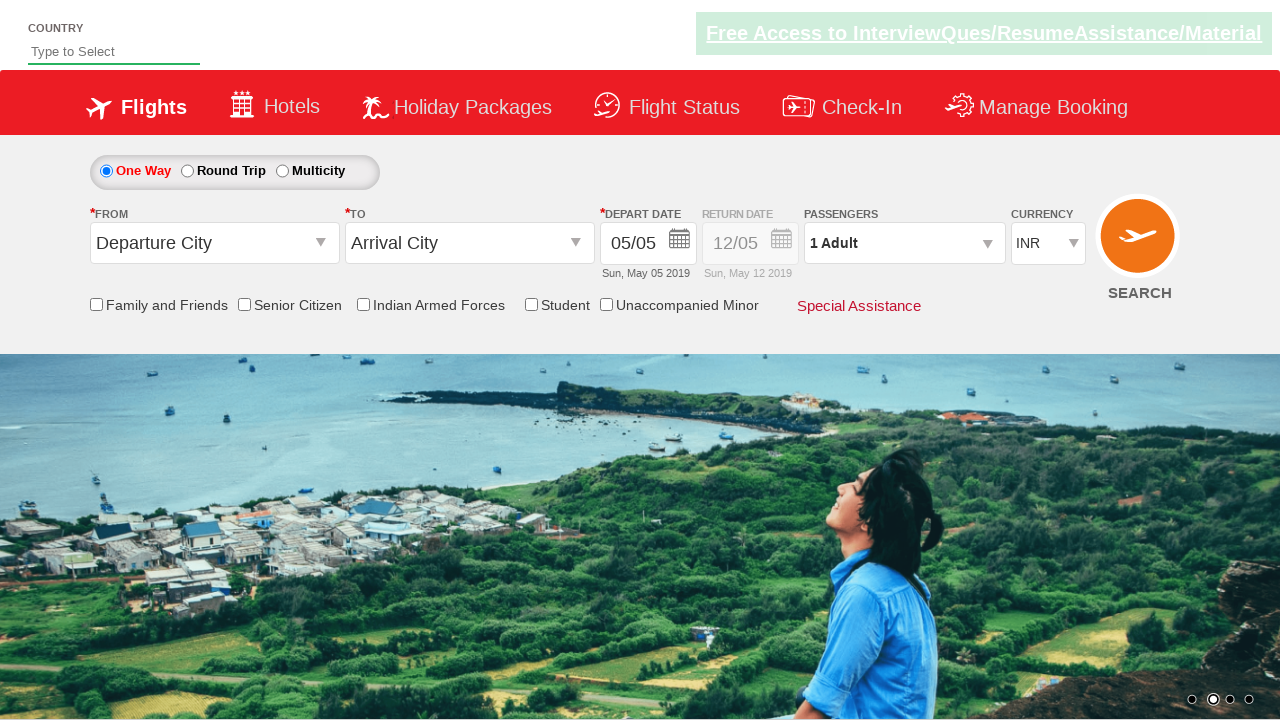

Filled autosuggest field with 'ind' to trigger dropdown on #autosuggest
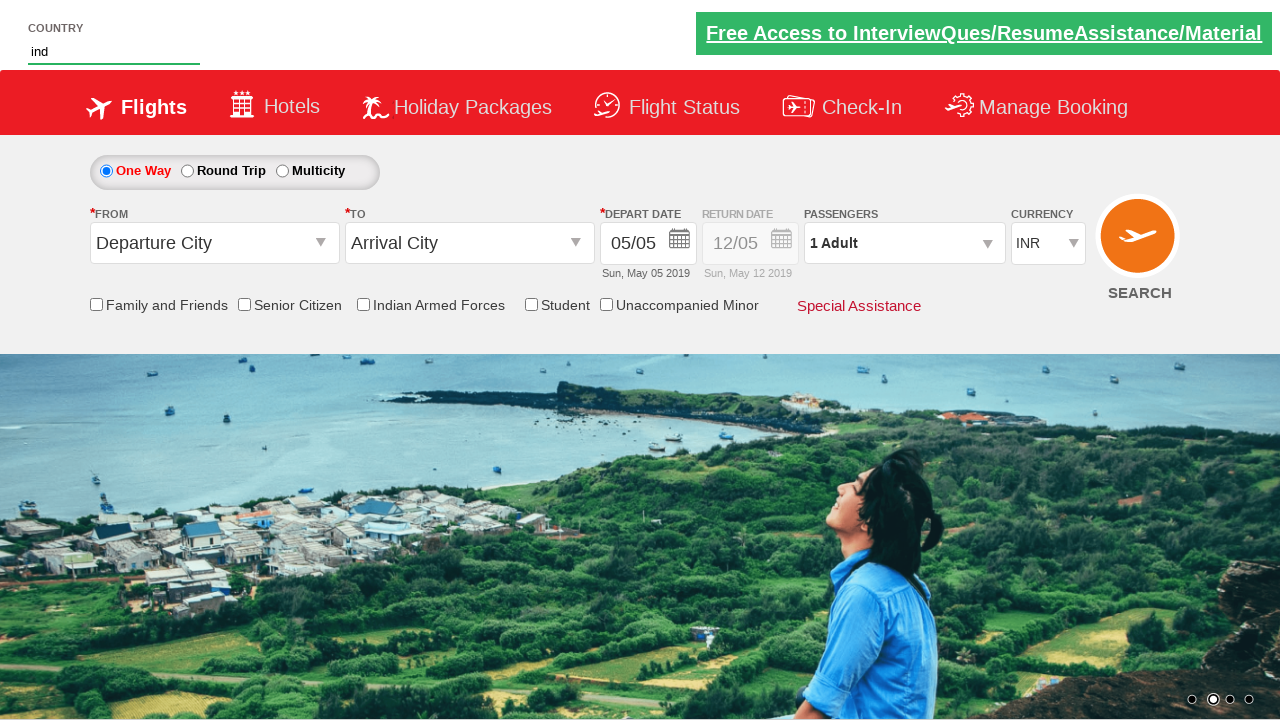

Auto-suggest dropdown options loaded
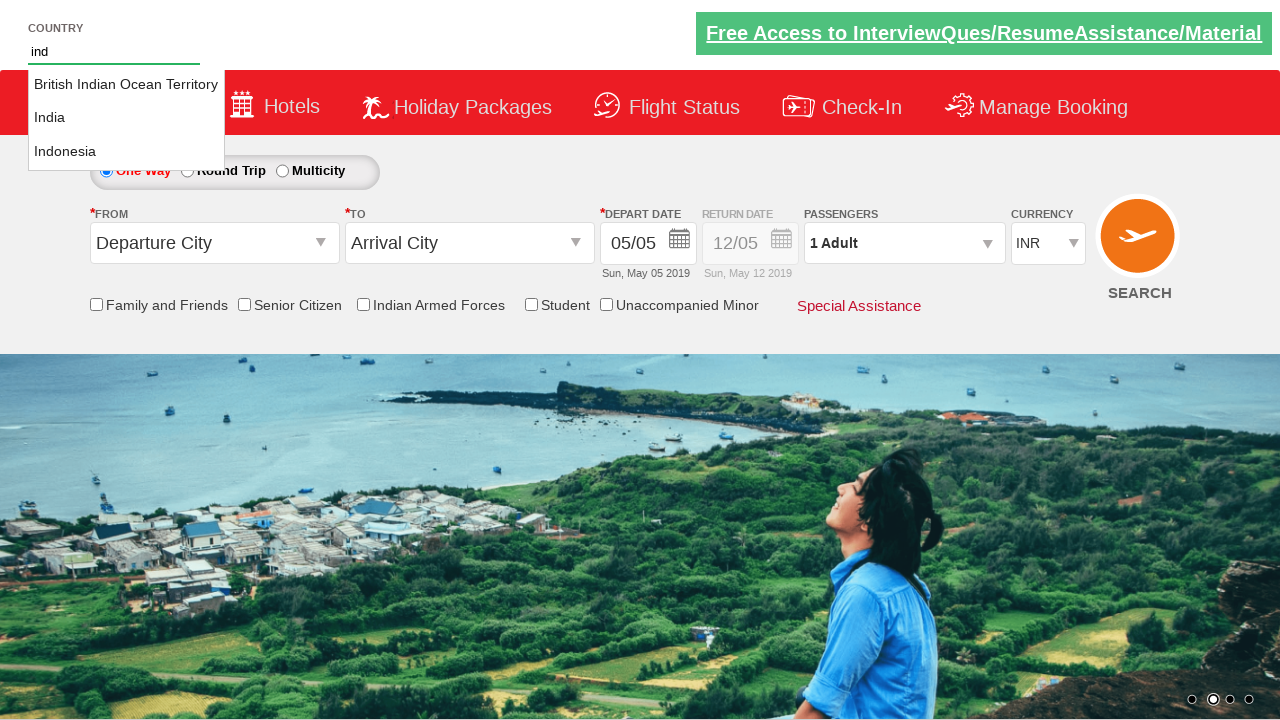

Retrieved all suggestion options from dropdown
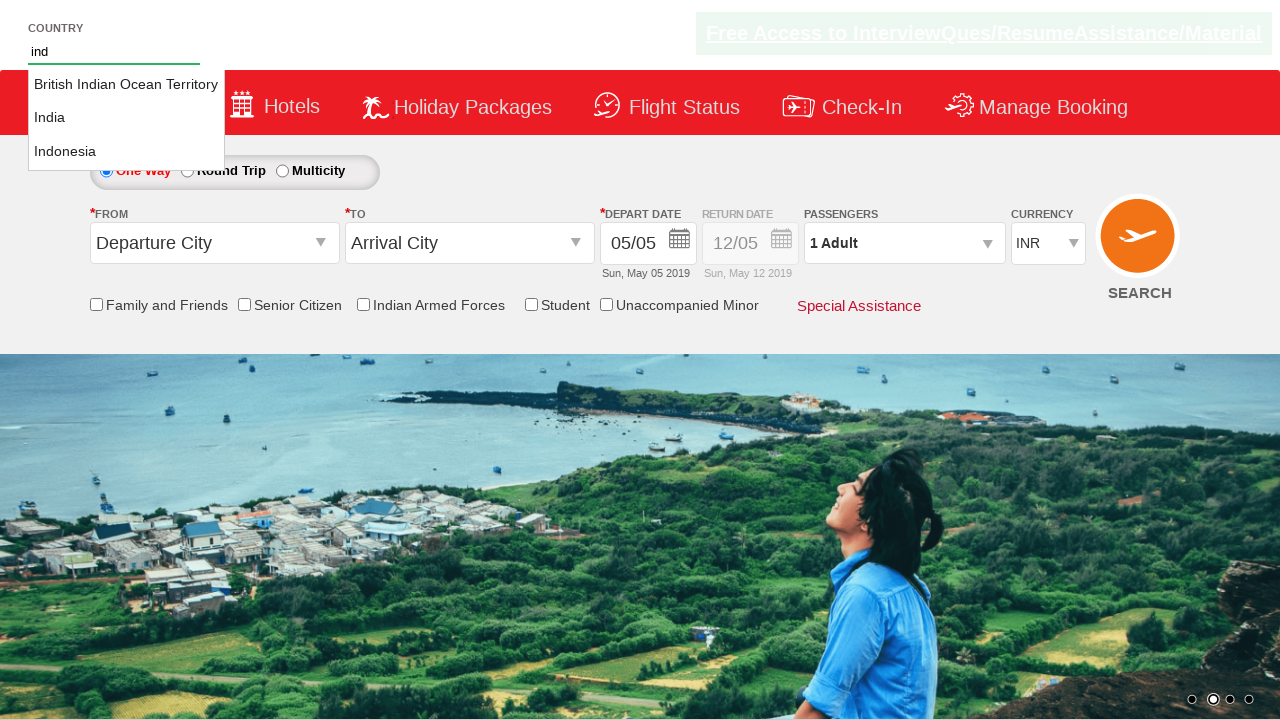

Selected 'India' from auto-suggest dropdown at (126, 118) on li.ui-menu-item a >> nth=1
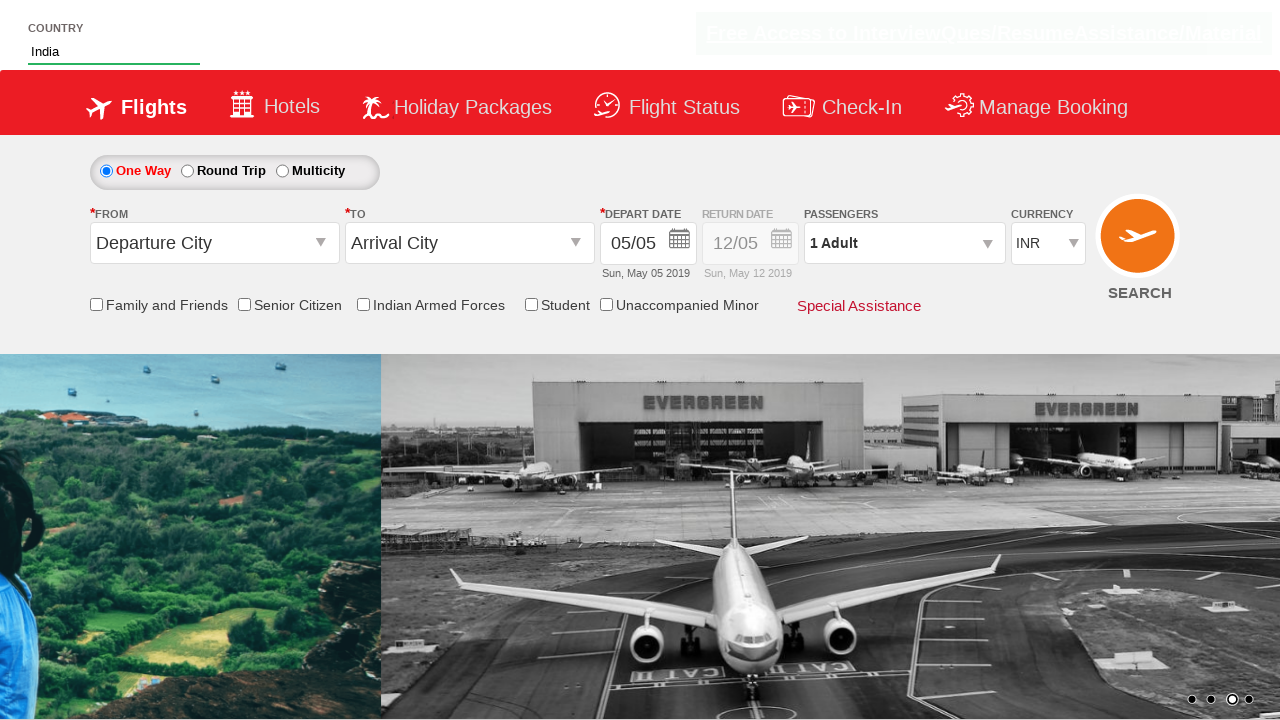

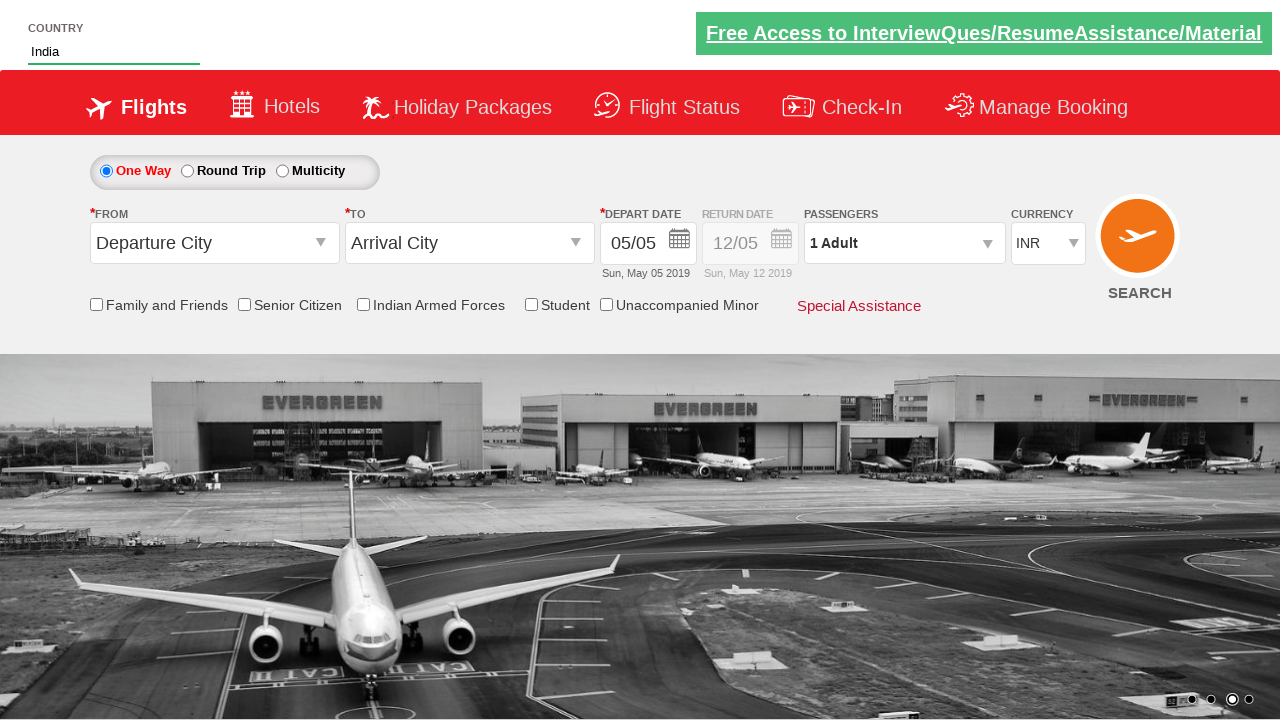